Tests state dropdown functionality by selecting multiple states (Illinois, Virginia, California) and verifying the final selection is California

Starting URL: https://practice.cydeo.com/dropdown

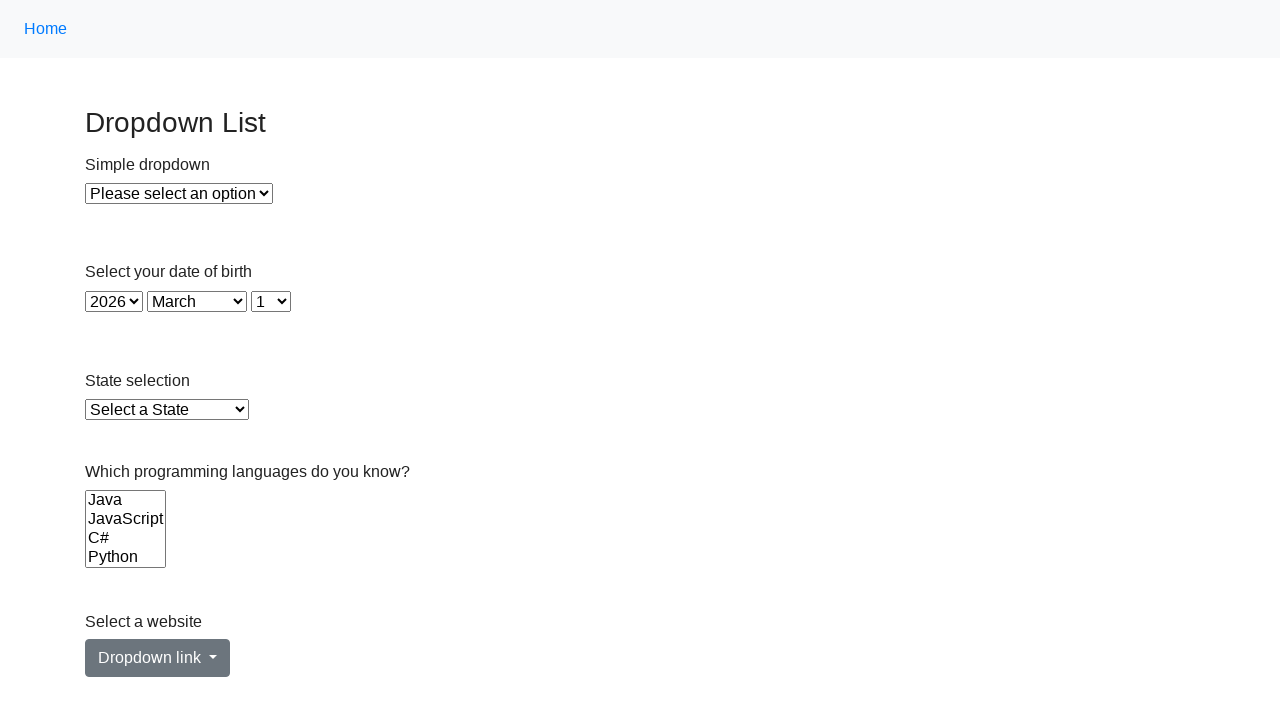

Selected Illinois from state dropdown using label on select#state
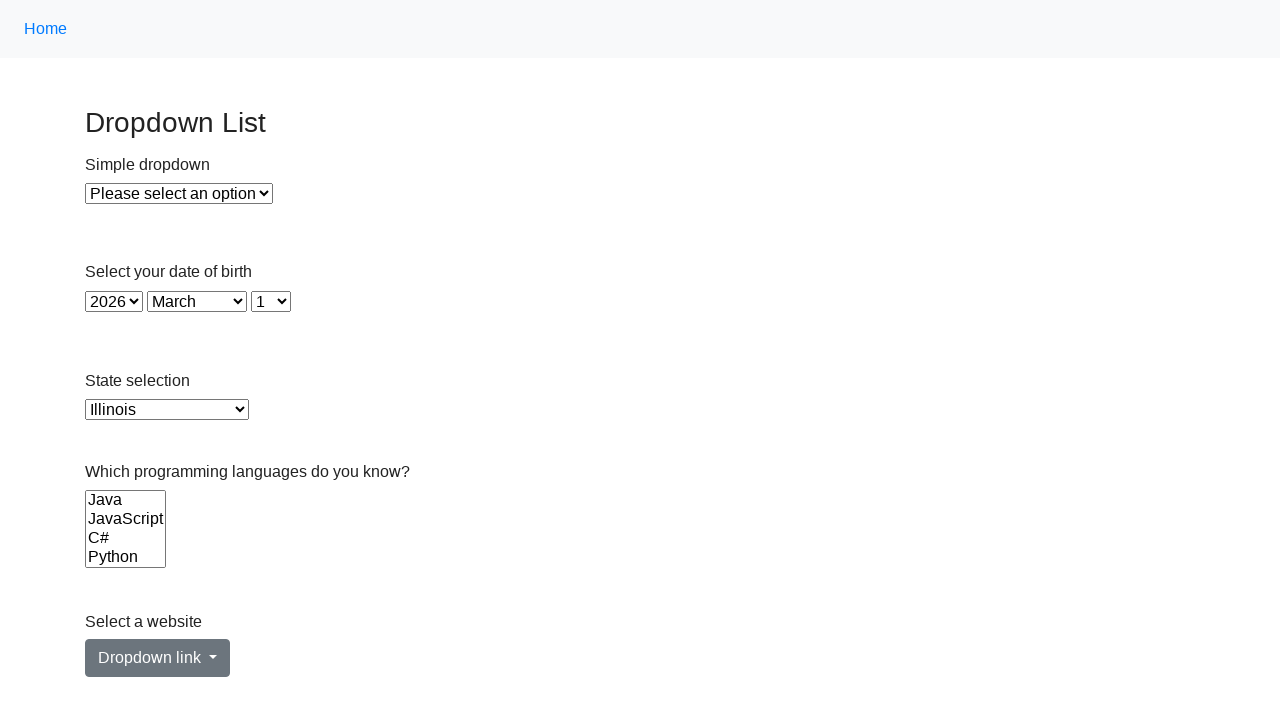

Selected Virginia from state dropdown using value 'VA' on select#state
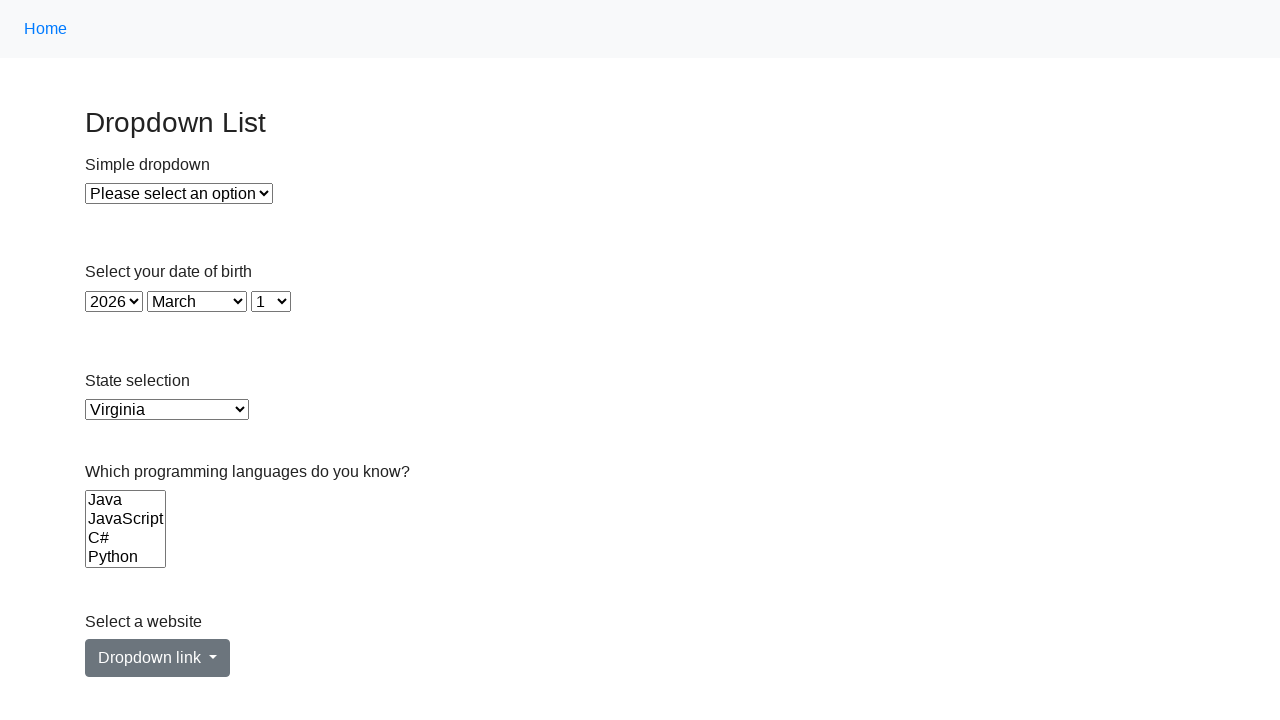

Selected California from state dropdown using index 5 on select#state
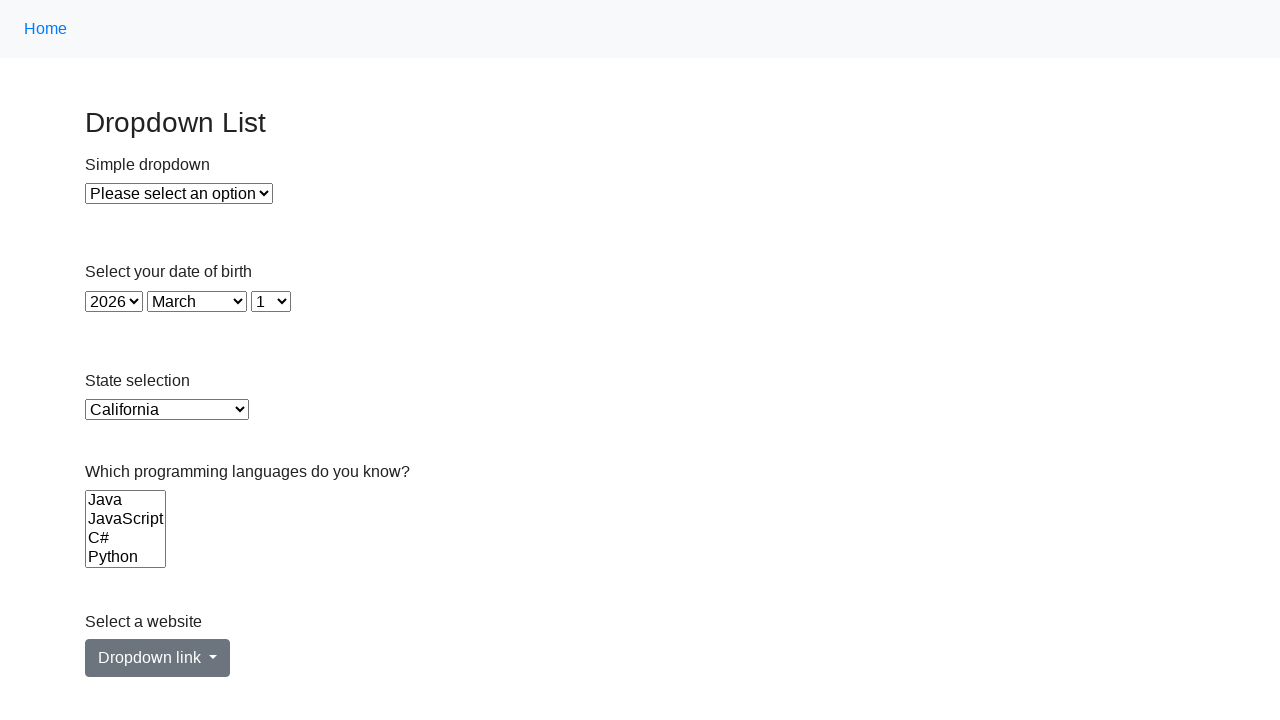

Located the checked option in state dropdown
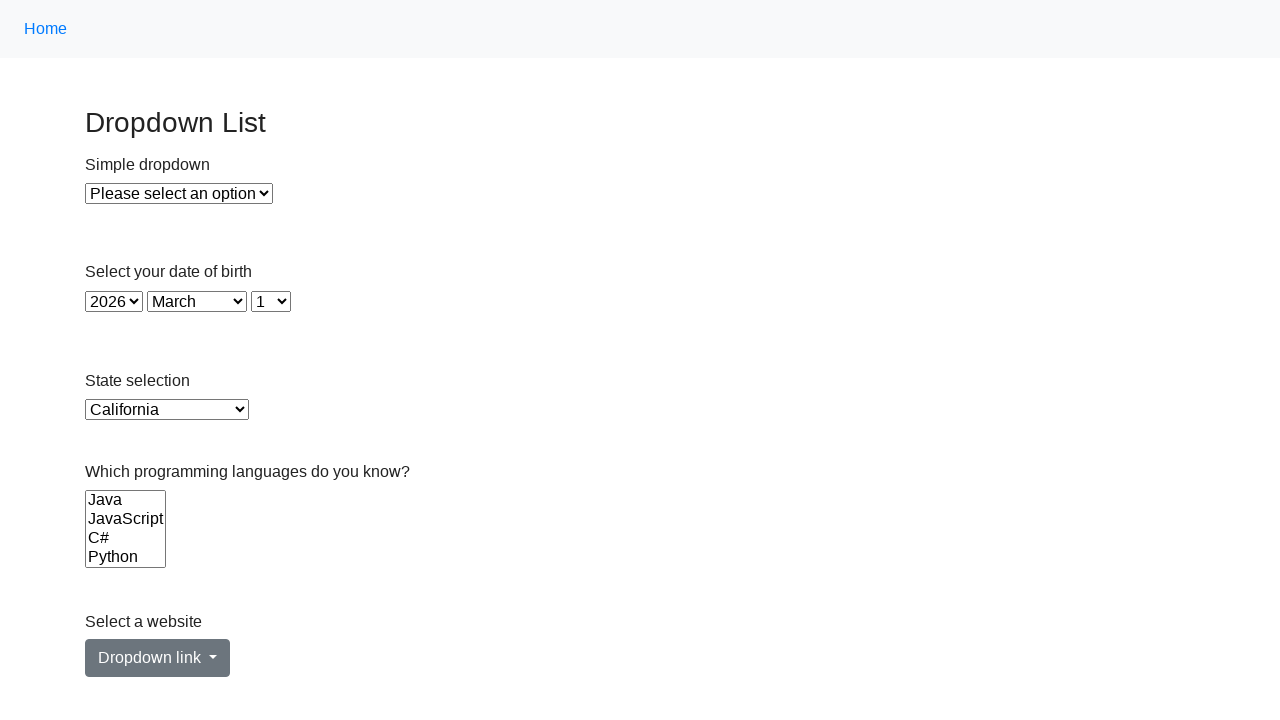

Verified that California is the selected option
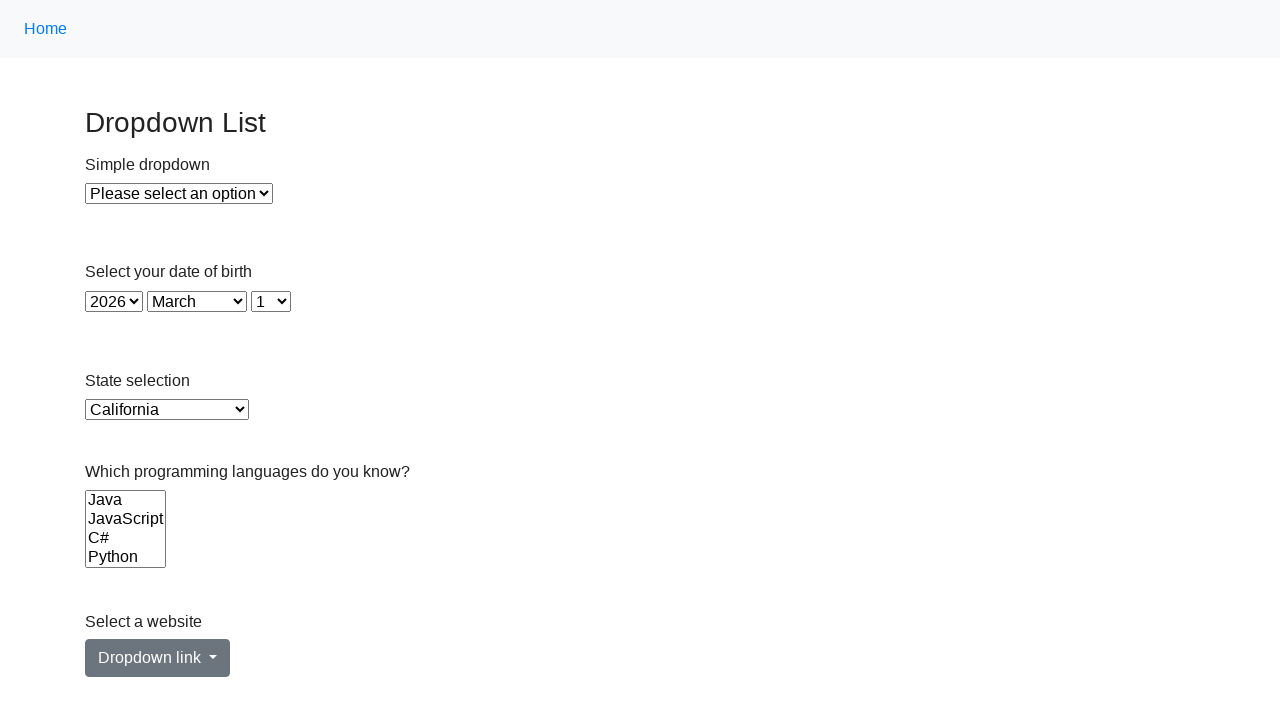

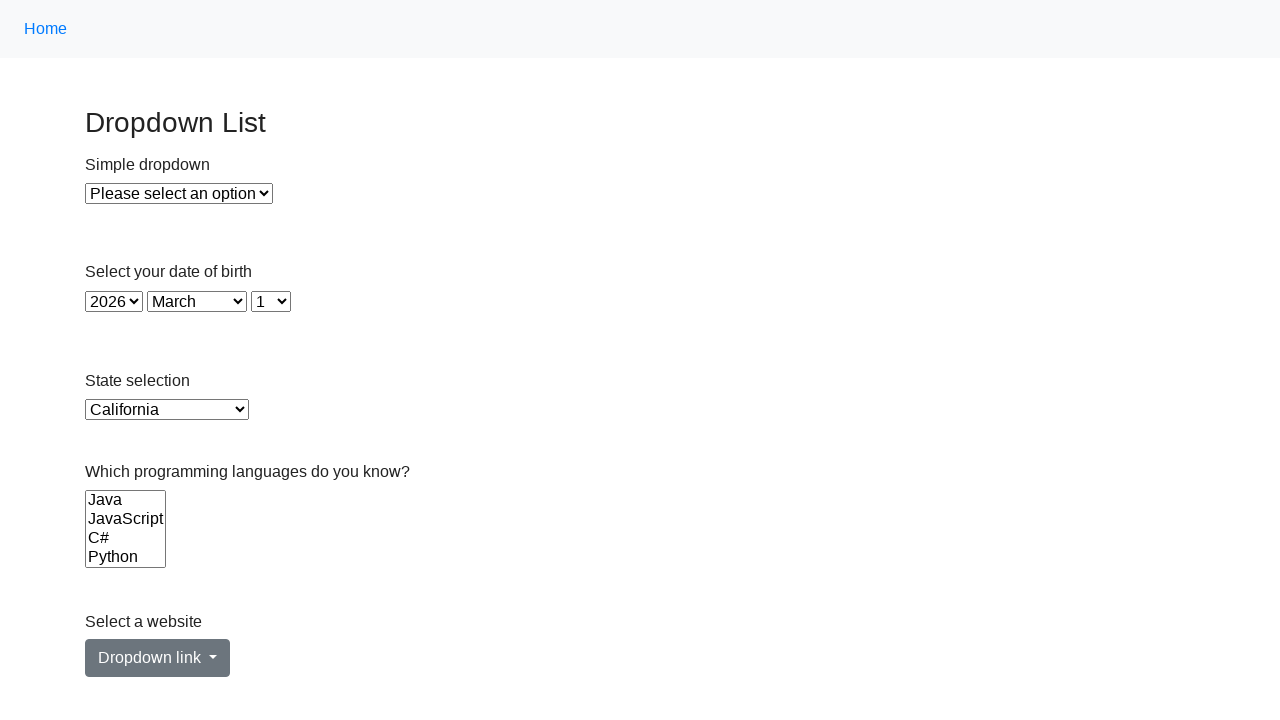